Navigates to a Siteimprove blog article about website speed and maximizes the browser window to verify the page loads correctly.

Starting URL: https://www.siteimprove.com/blog/what-is-a-good-website-speed/

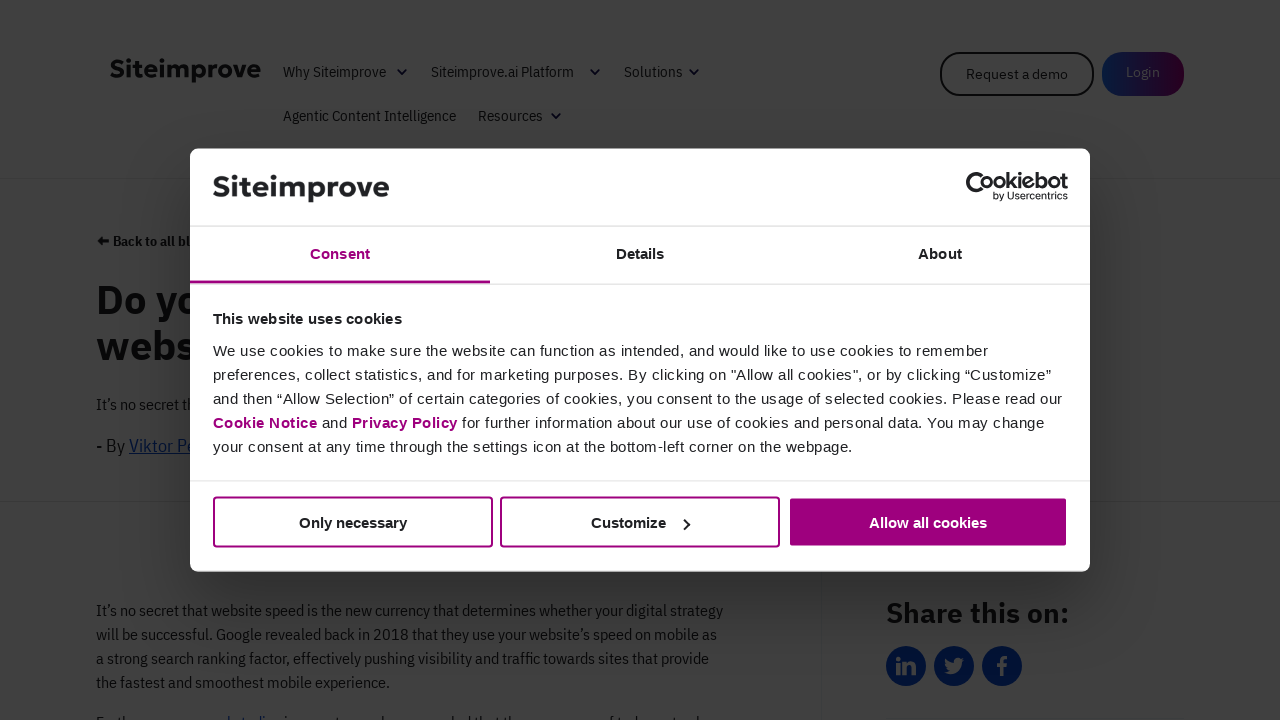

Navigated to Siteimprove blog article about website speed
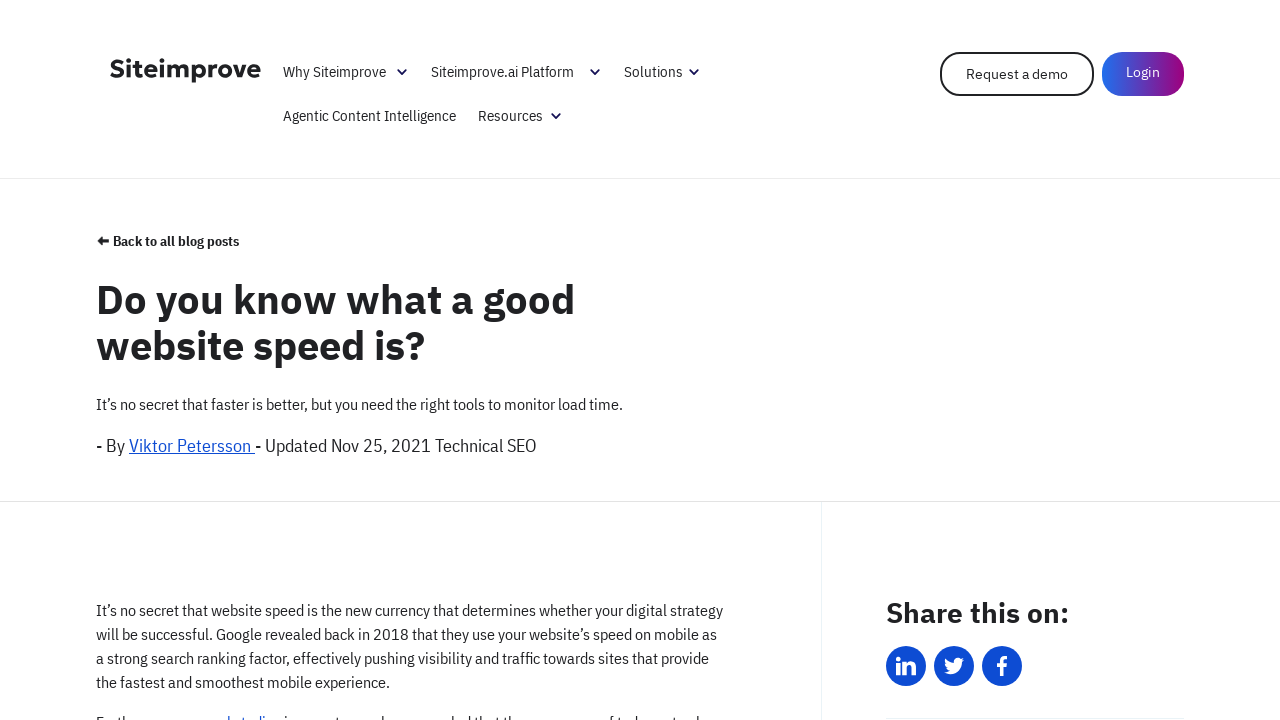

Maximized browser window to 1920x1080
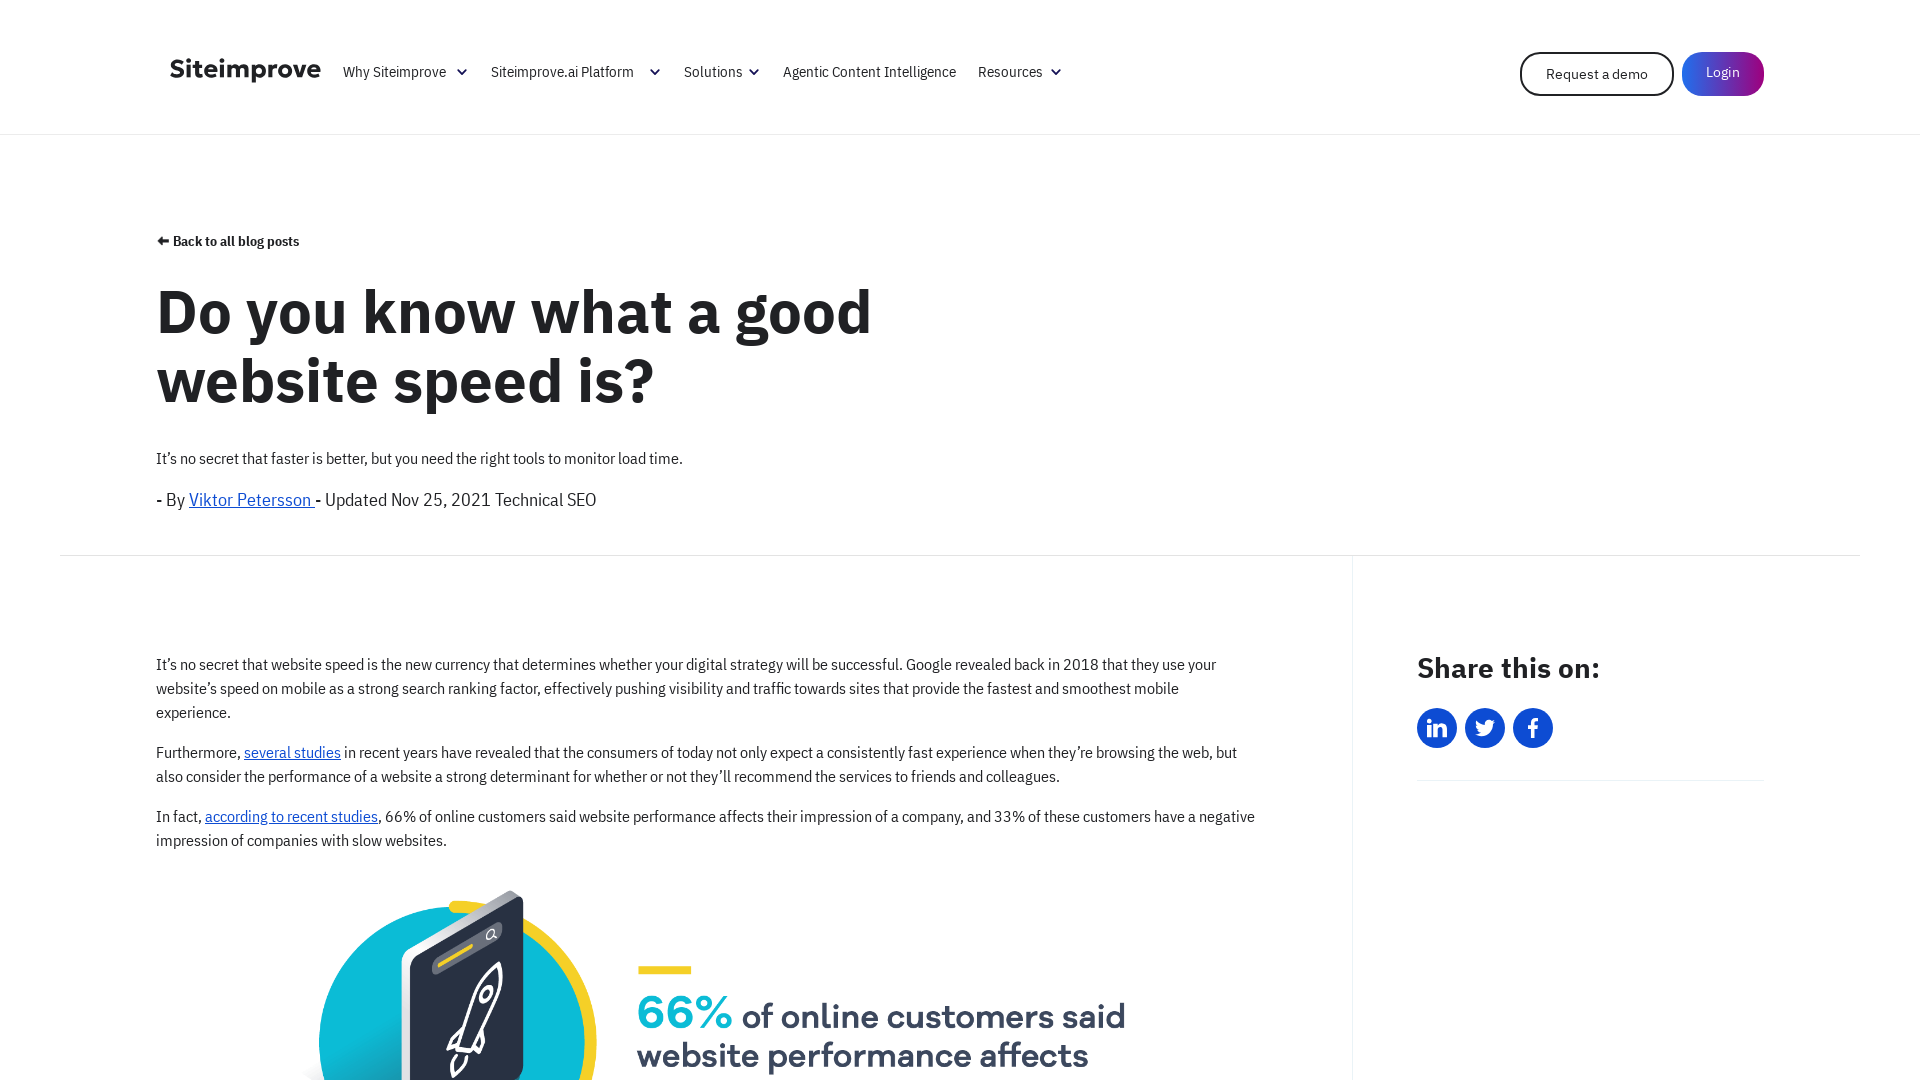

Article content loaded successfully
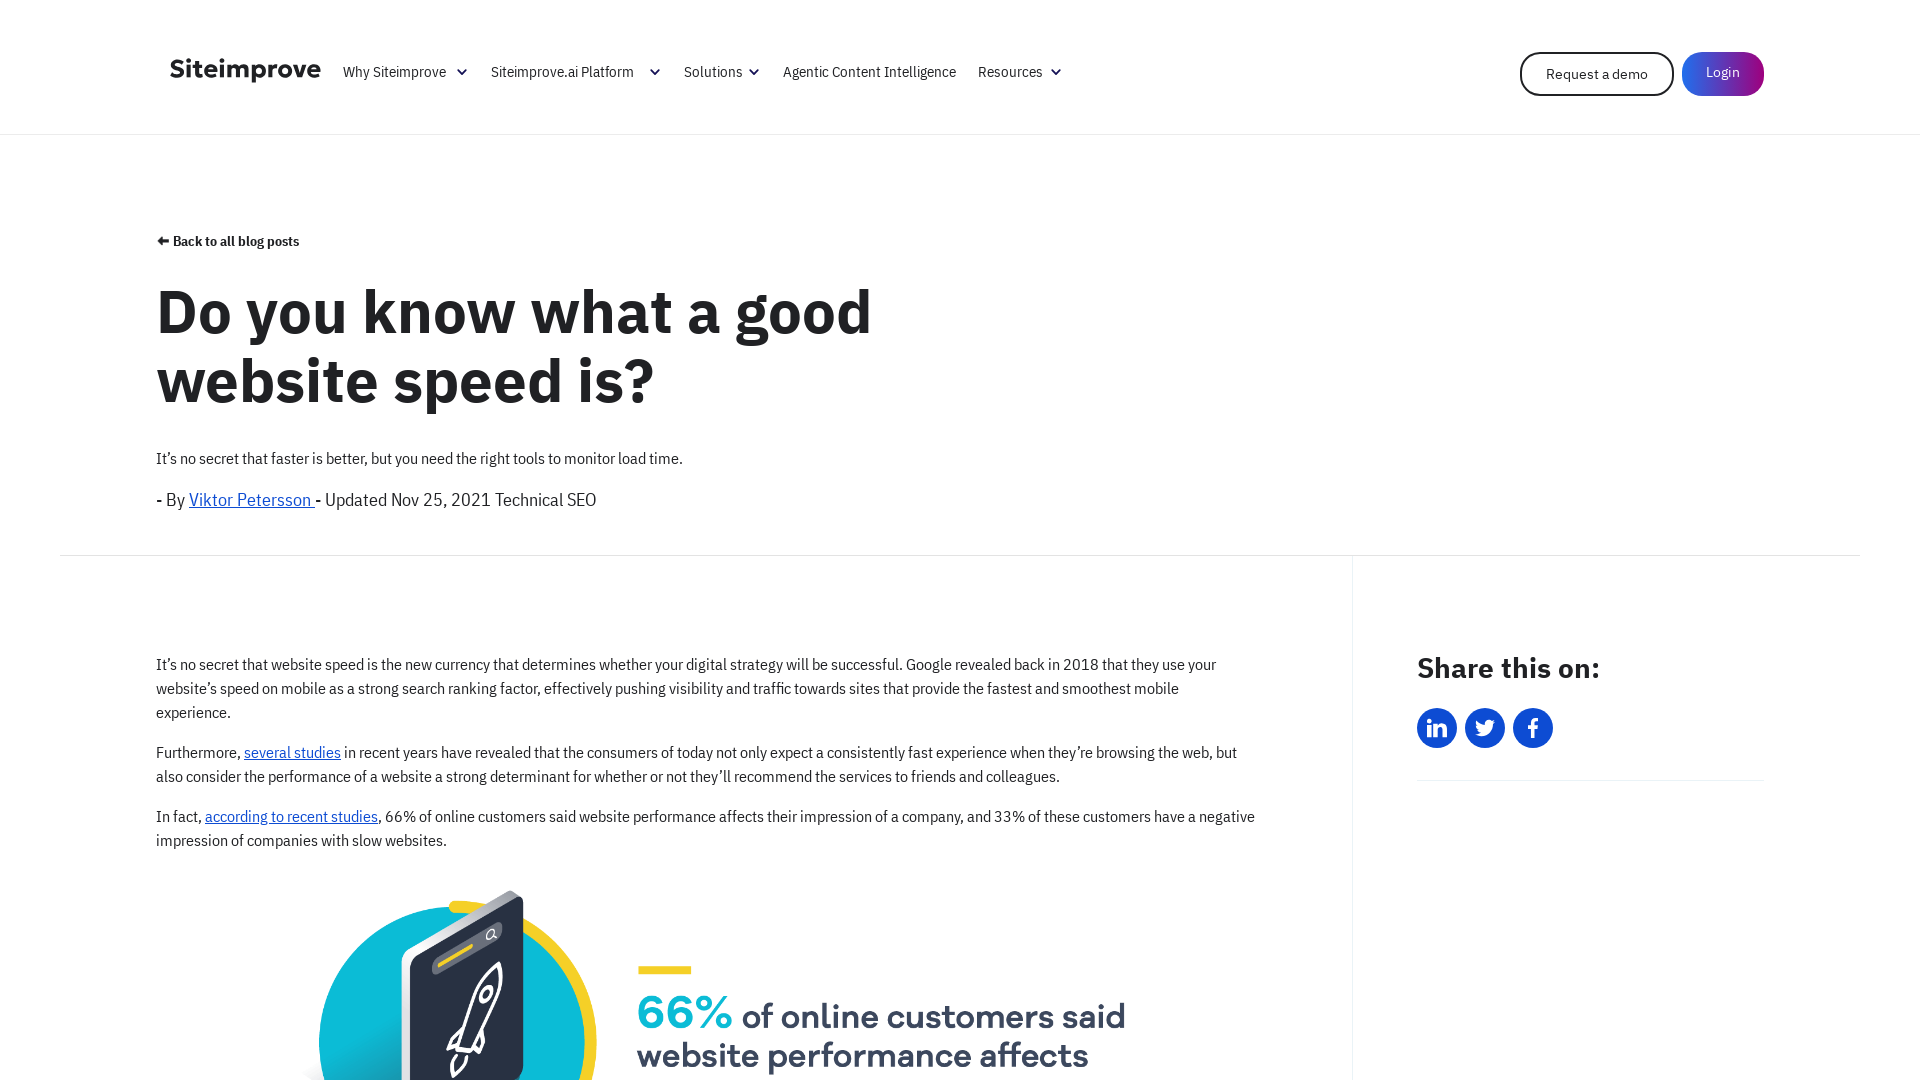

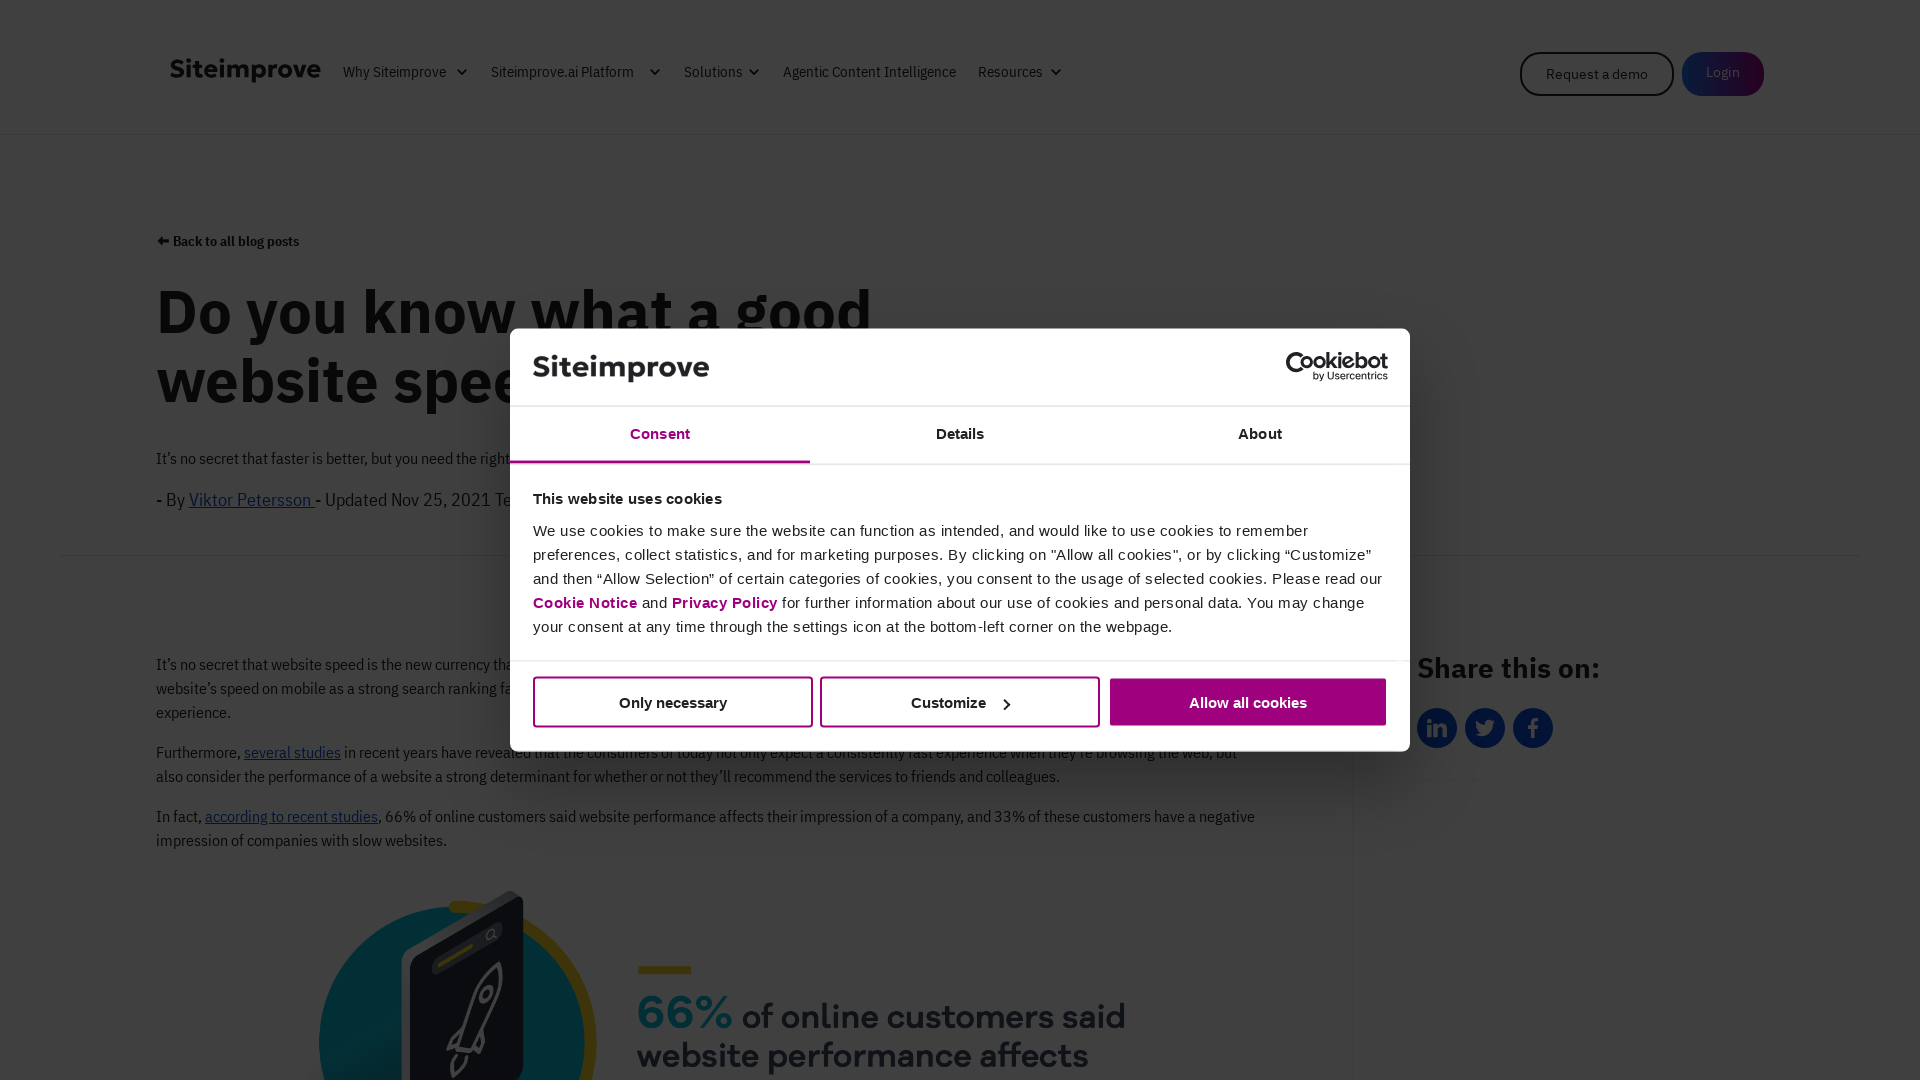